Tests dropdown selection functionality by selecting options using three different methods: by index, by visible text, and by value.

Starting URL: https://rahulshettyacademy.com/AutomationPractice/

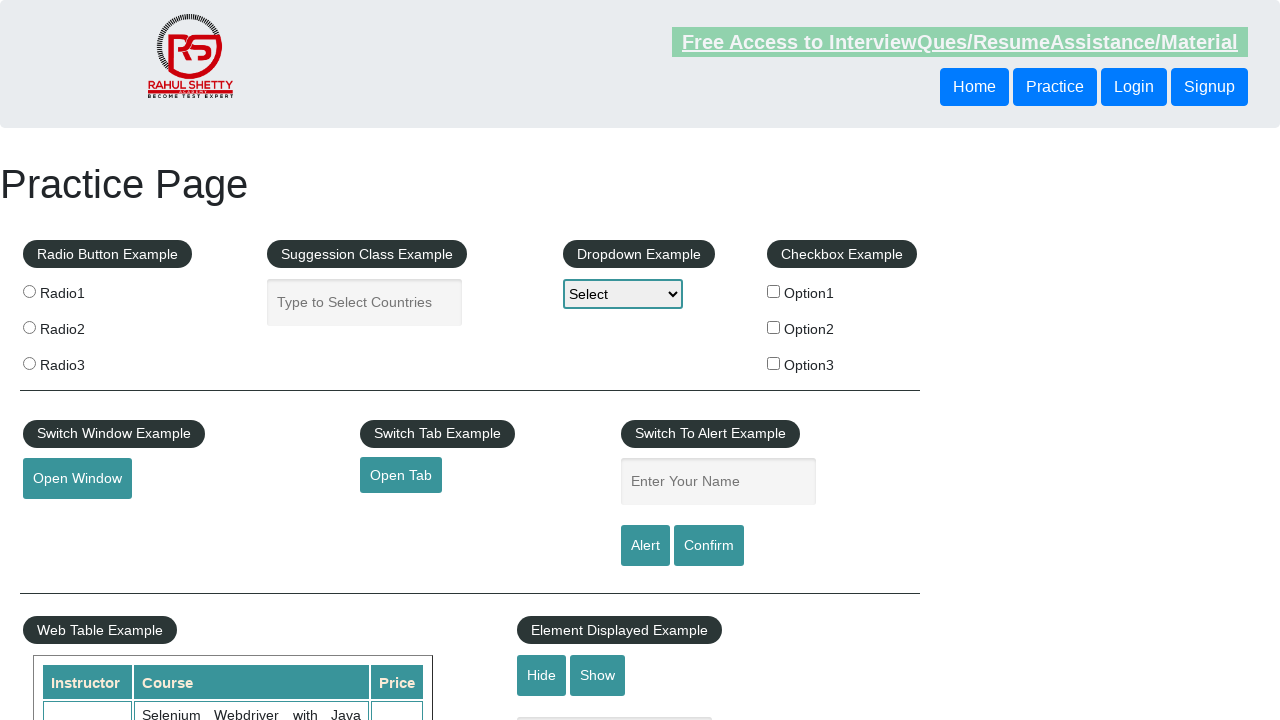

Dropdown element loaded and visible
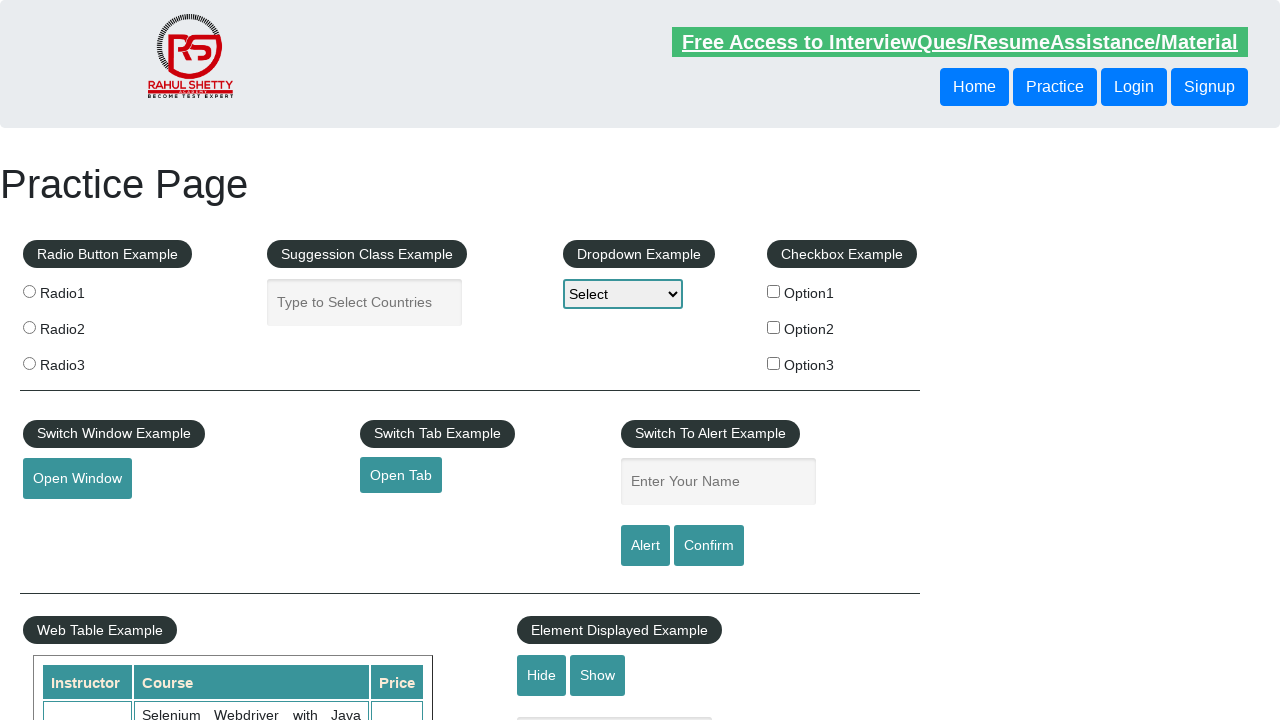

Selected dropdown option by index 1 (Option1) on #dropdown-class-example
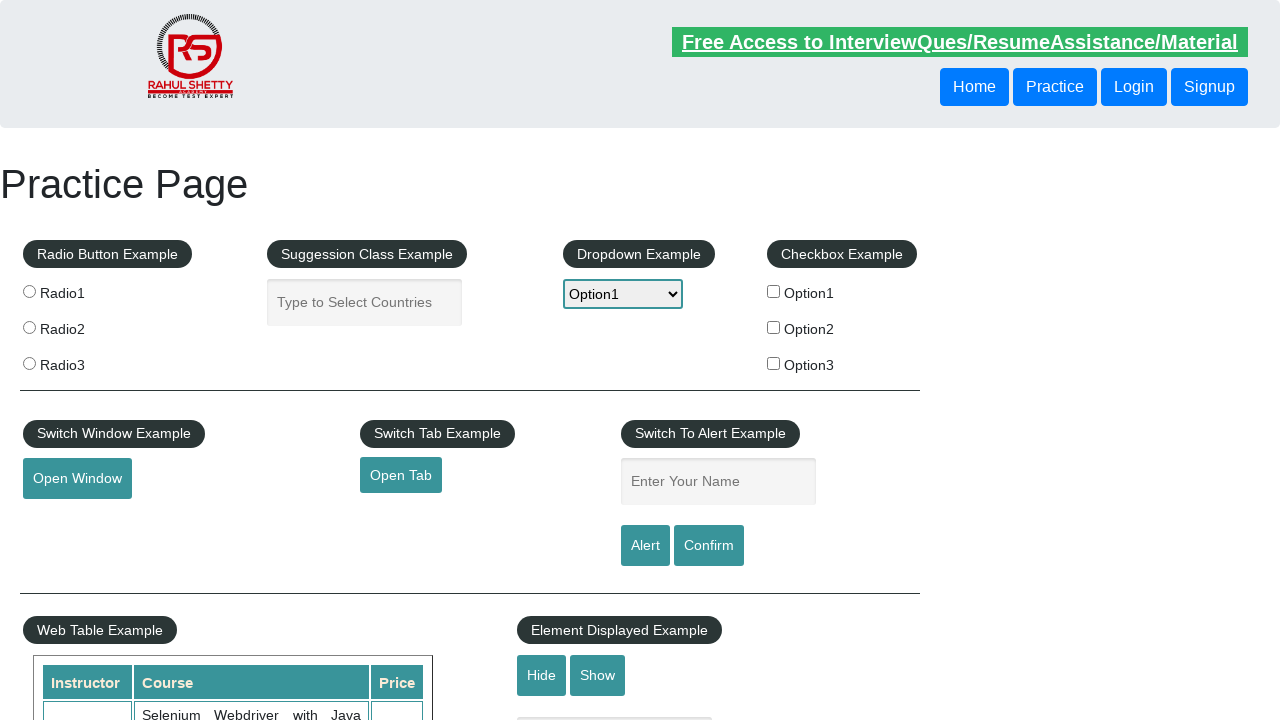

Selected dropdown option by visible text (Option2) on #dropdown-class-example
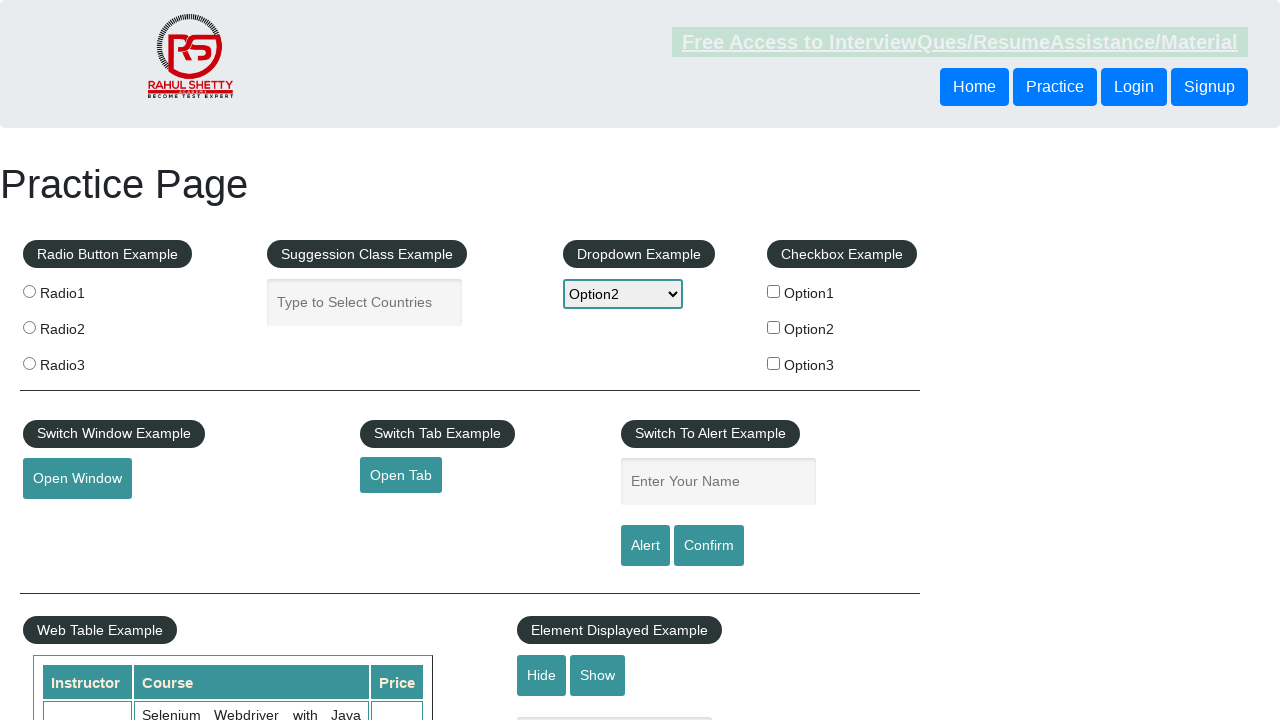

Selected dropdown option by value (option3) on #dropdown-class-example
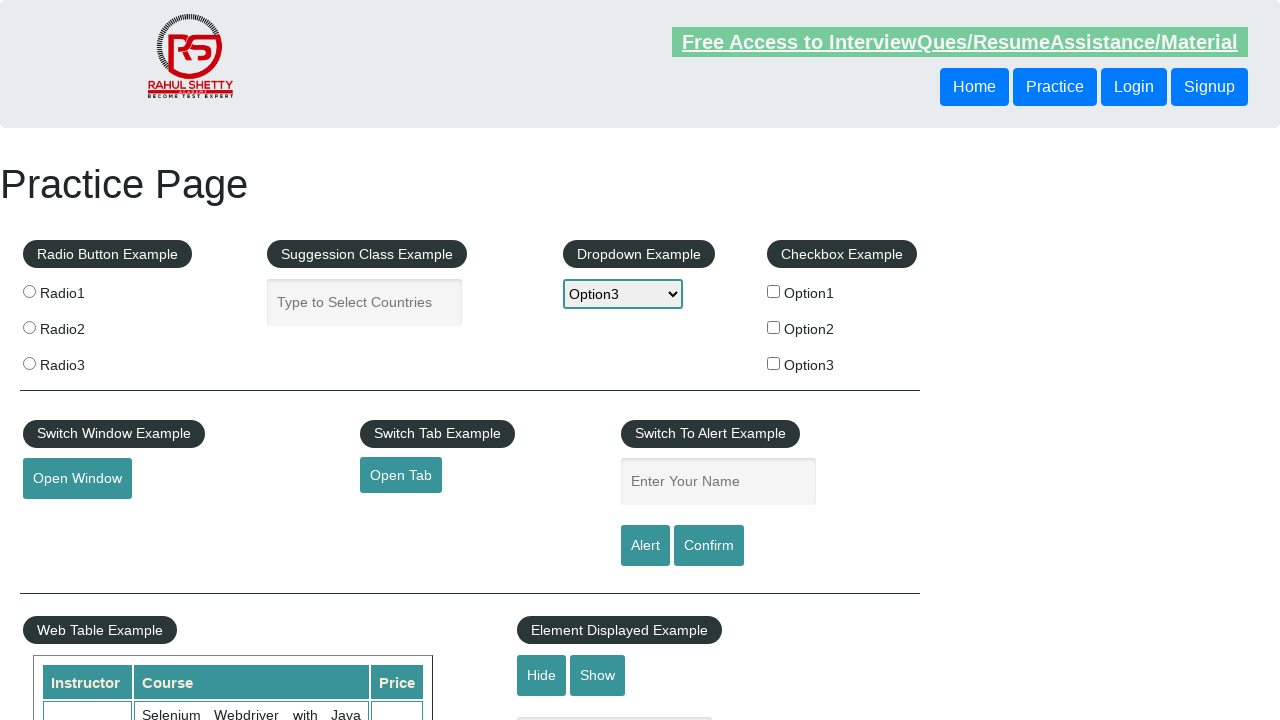

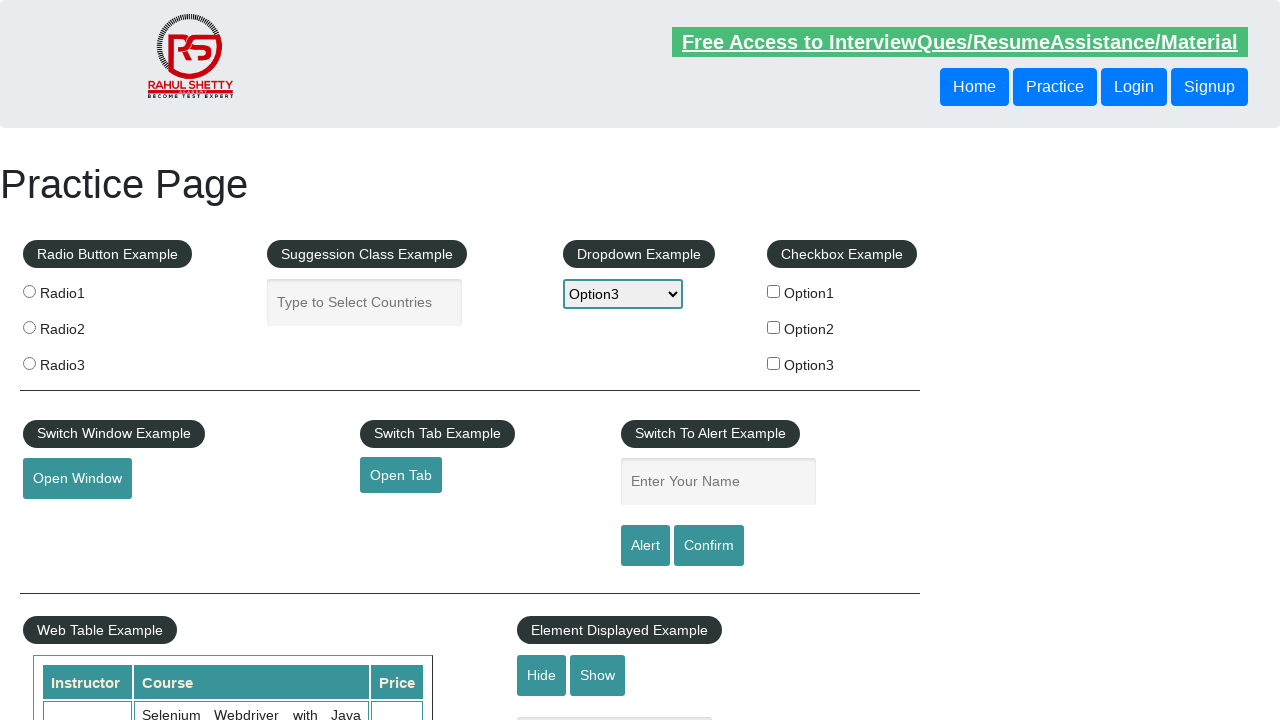